Tests multi-selection box by selecting the Hyundai option from a dropdown

Starting URL: http://omayo.blogspot.com/

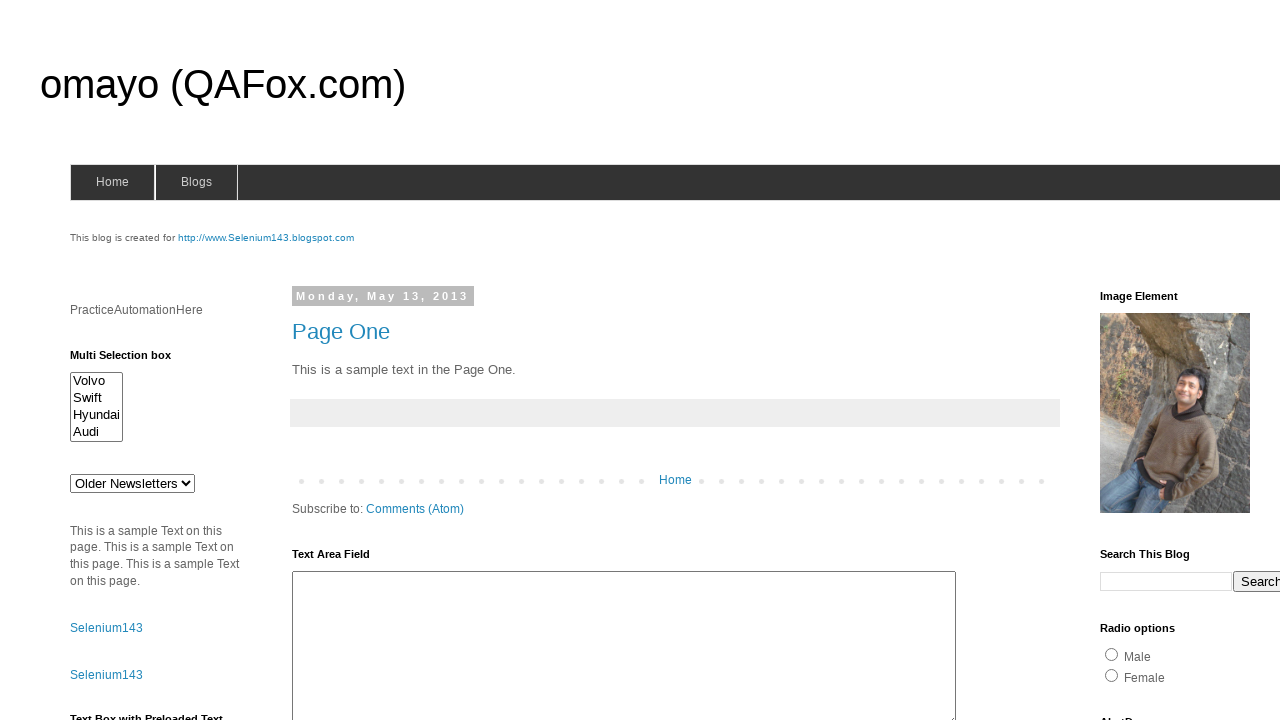

Clicked on Hyundai option in multi-select box at (96, 415) on option:has-text('Hyundai')
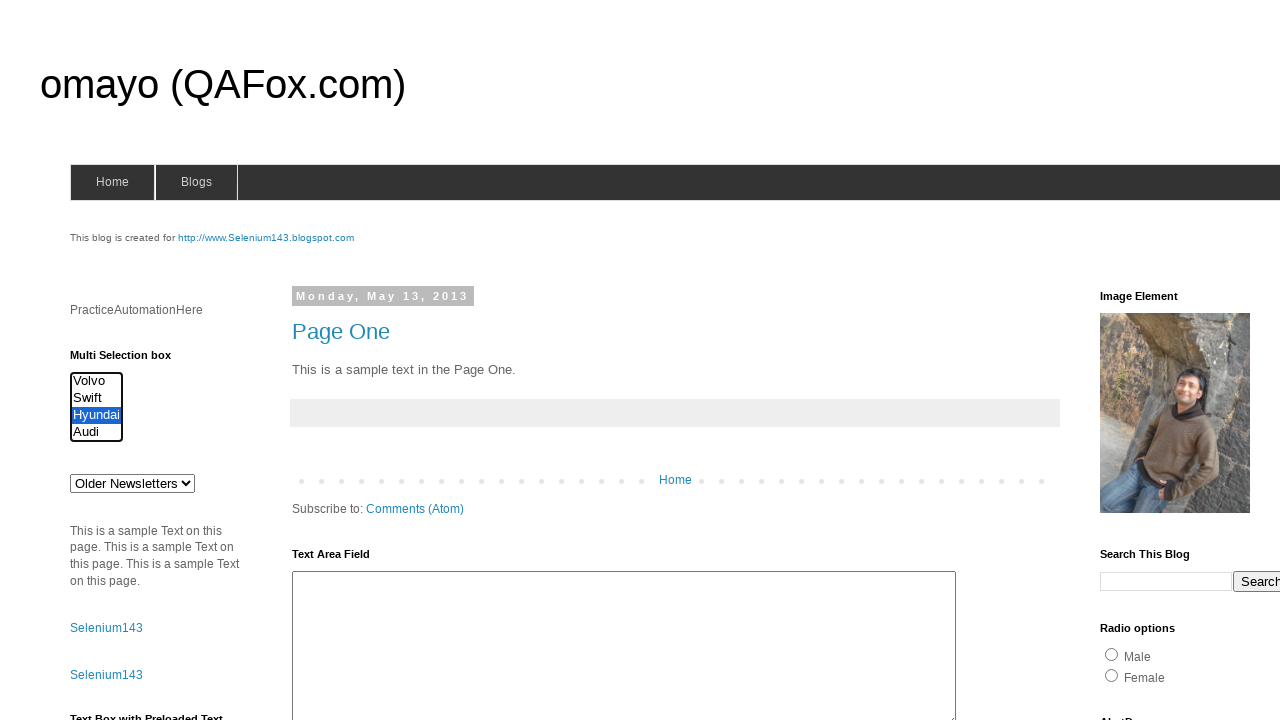

Hyundai option selected in multi-select box
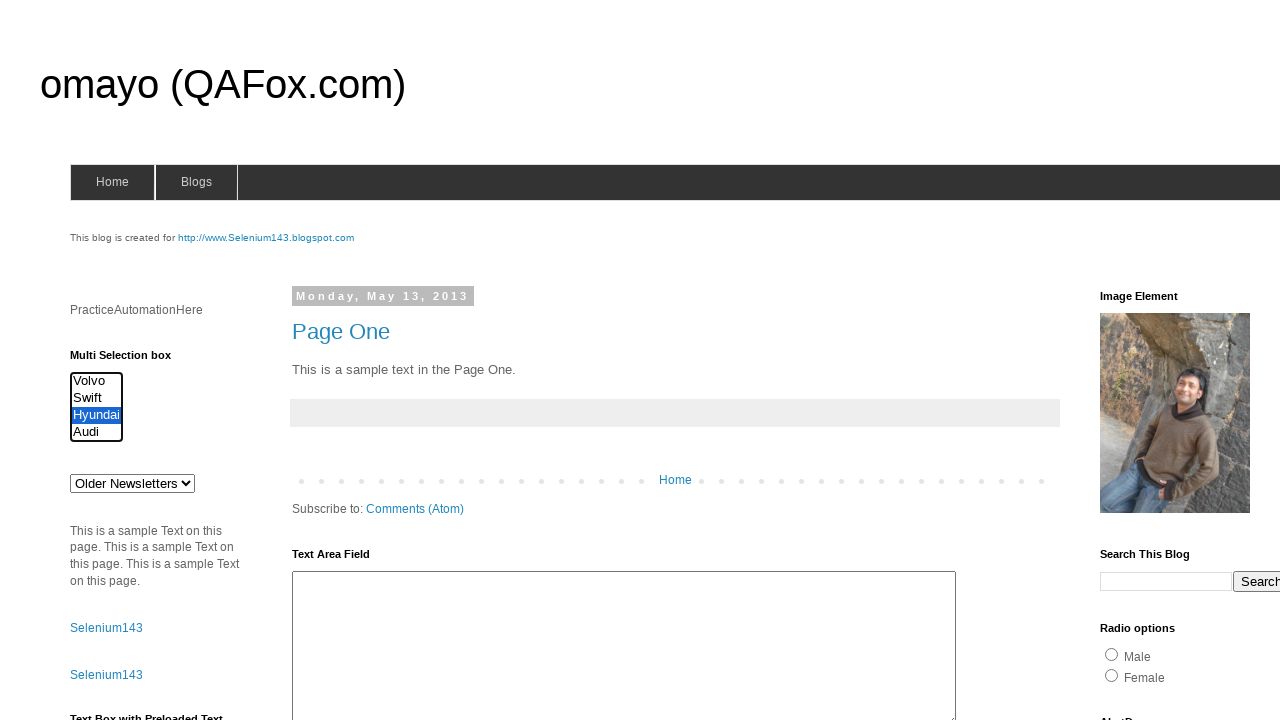

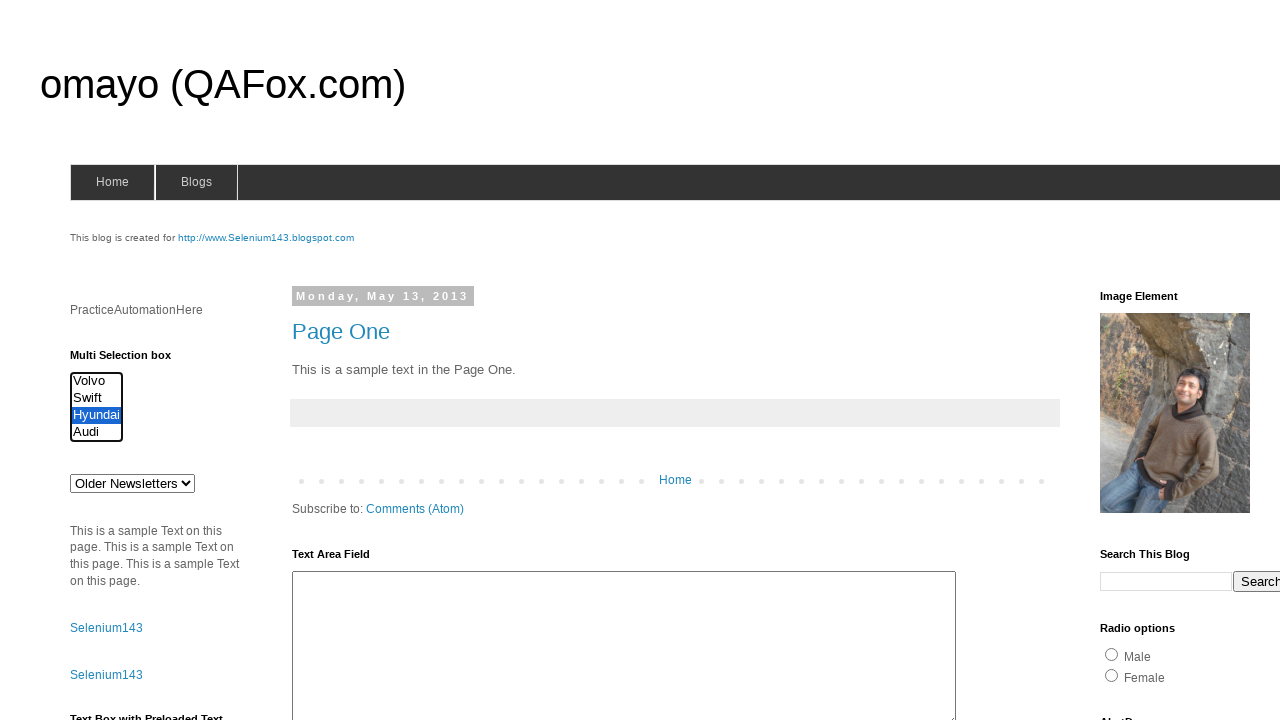